Tests clicking the login button using name attribute locator

Starting URL: https://www.saucedemo.com/

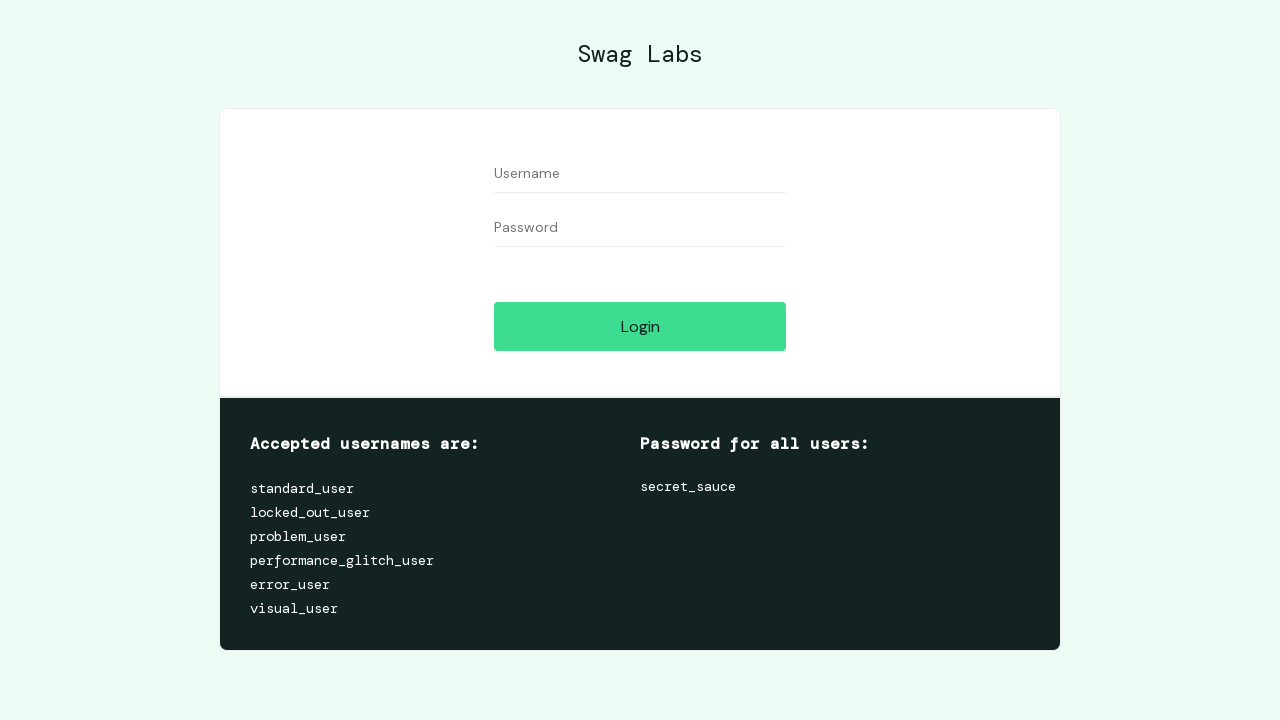

Clicked login button using name attribute locator at (640, 326) on input[name='login-button']
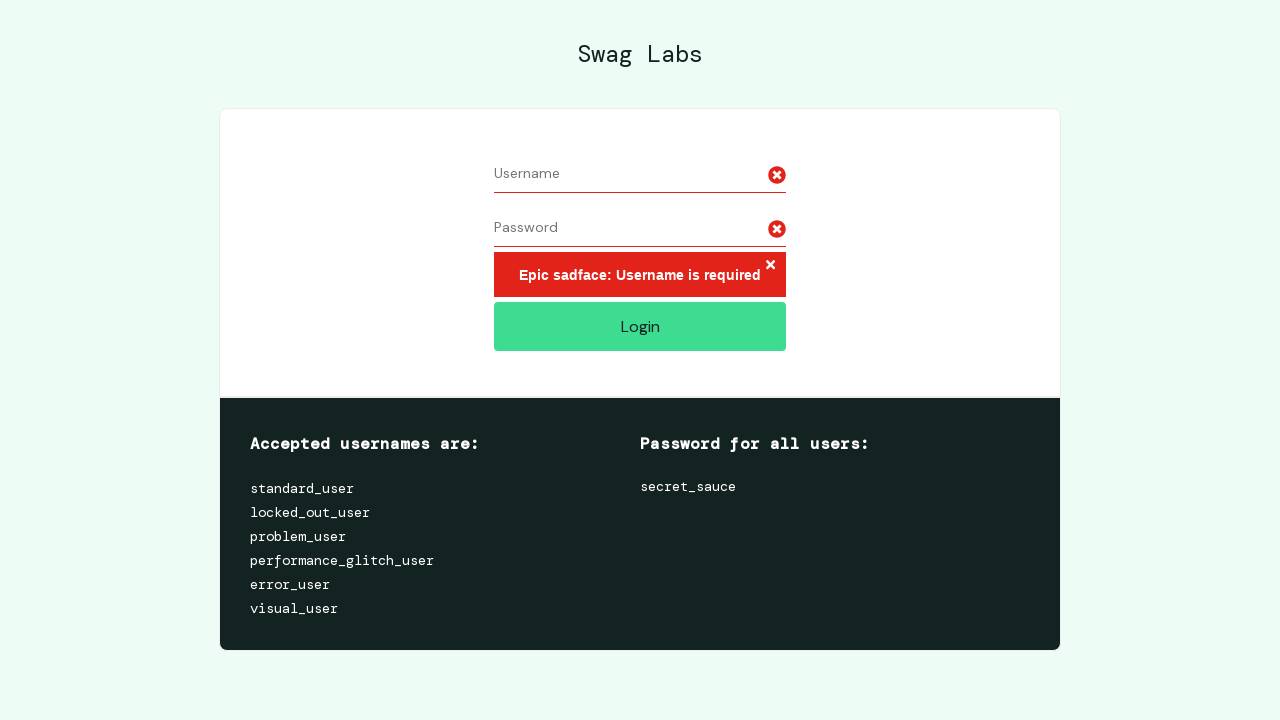

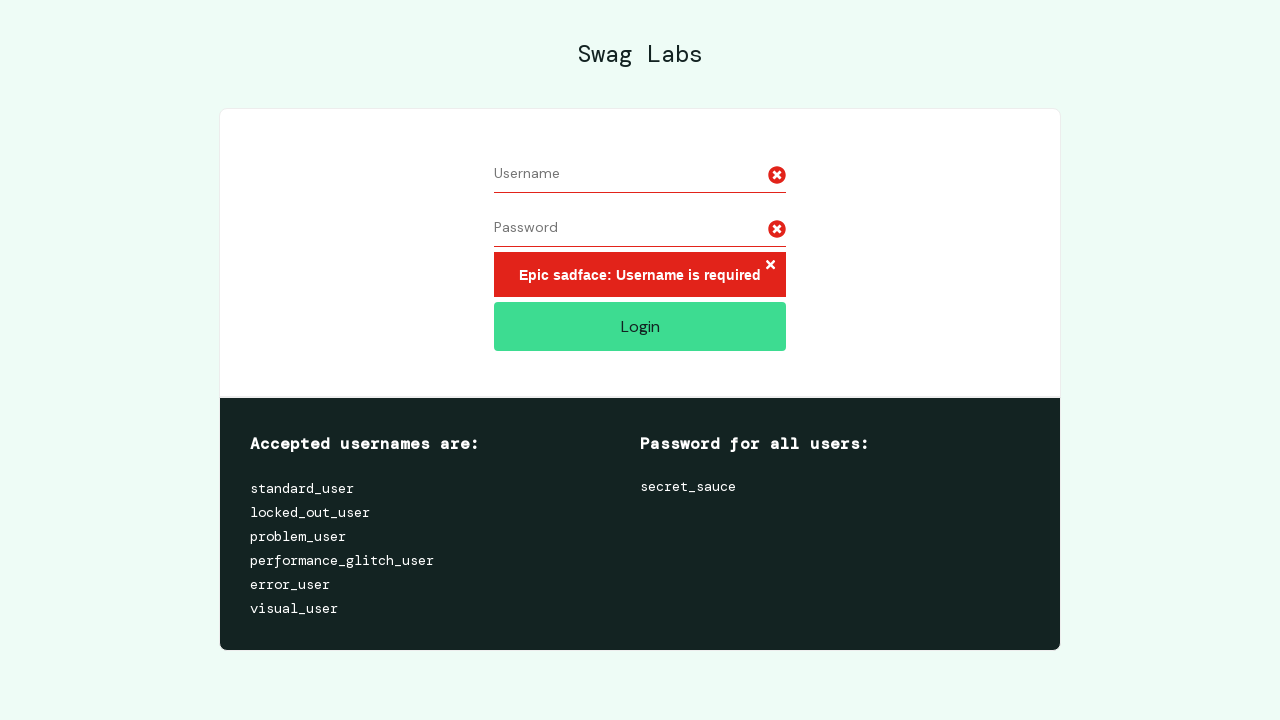